Tests that todo items added to localStorage are visible after page reload by setting localStorage data and verifying the items appear on the page.

Starting URL: https://demo.playwright.dev/todomvc/#/

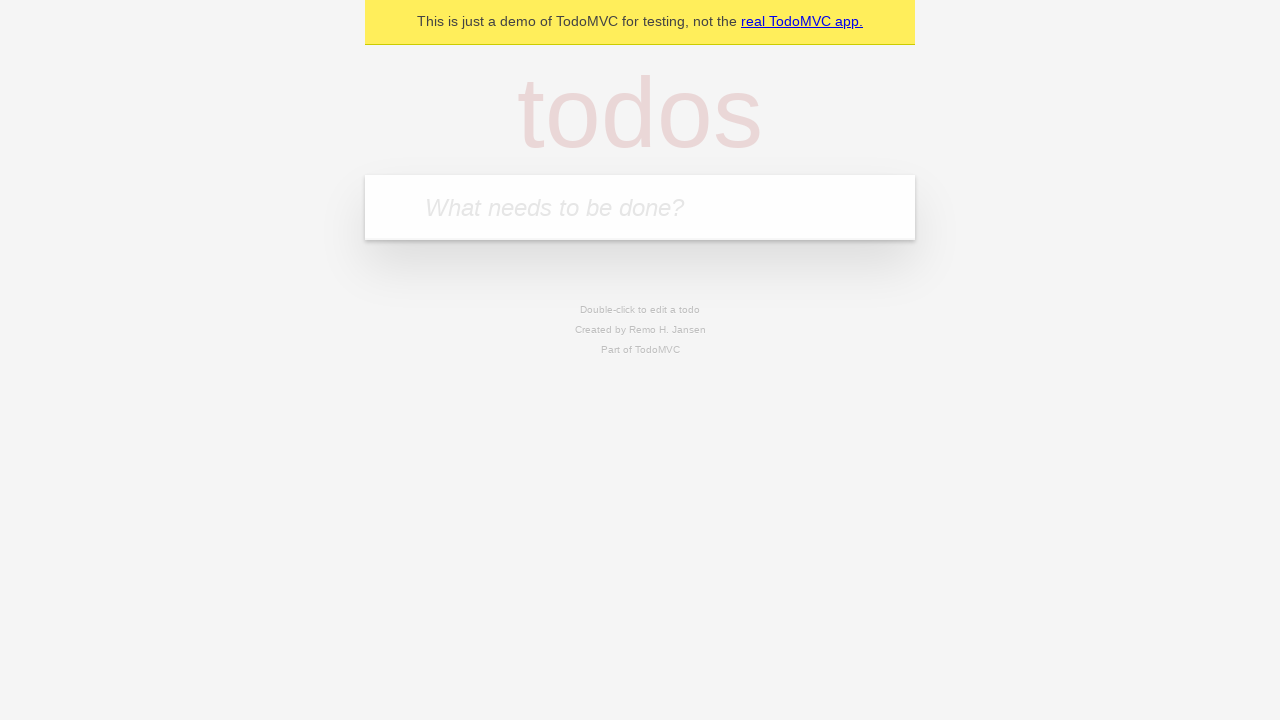

Set localStorage with two todo items
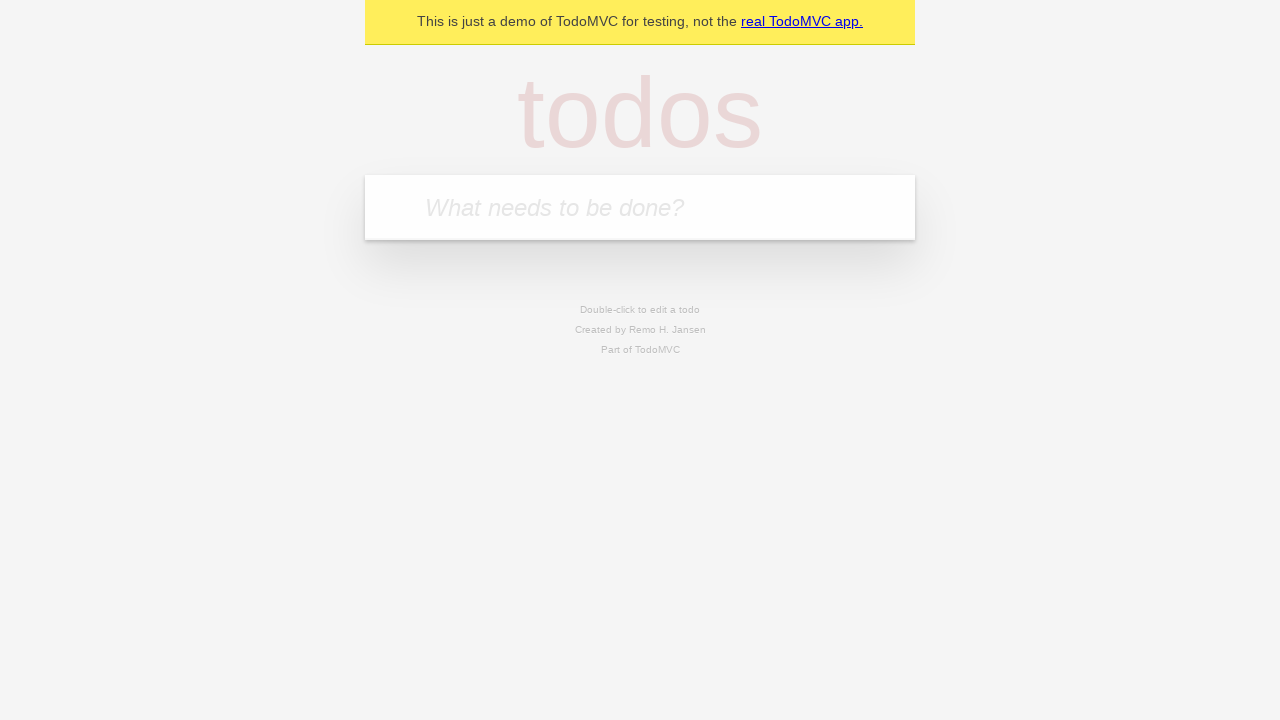

Reloaded page to fetch items from localStorage
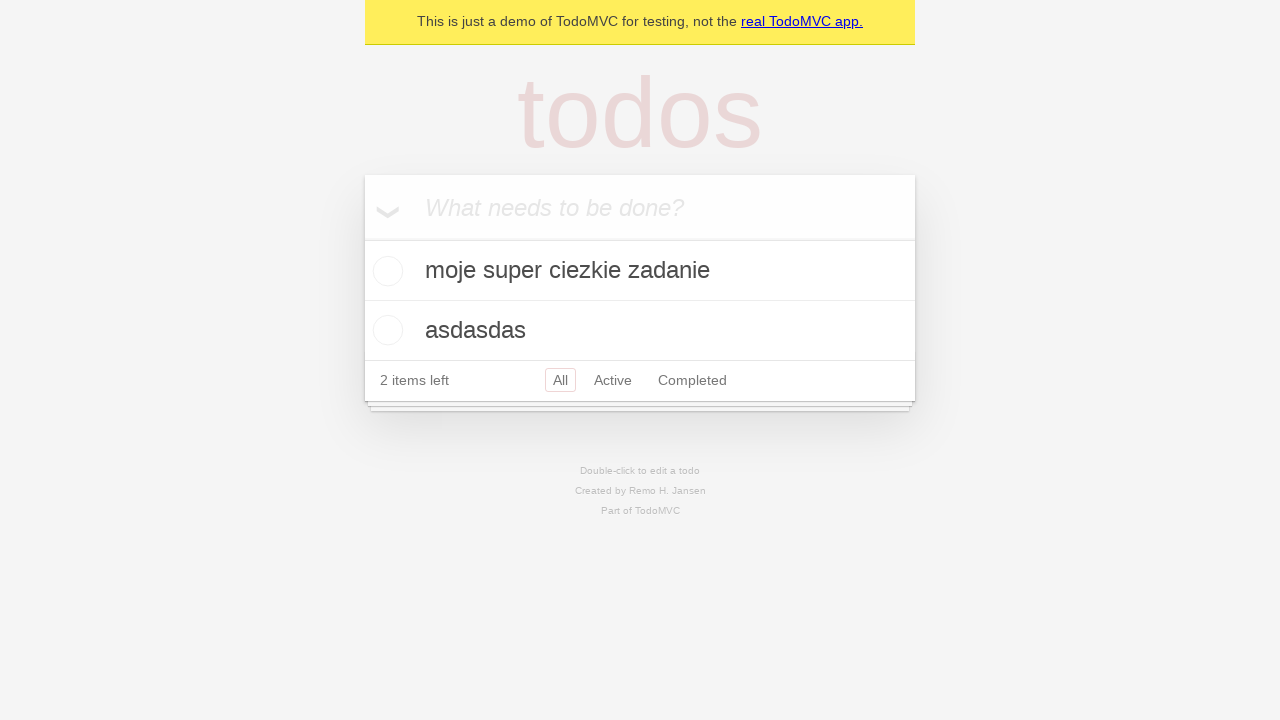

First todo item 'moje super ciezkie zadanie' is visible on the page
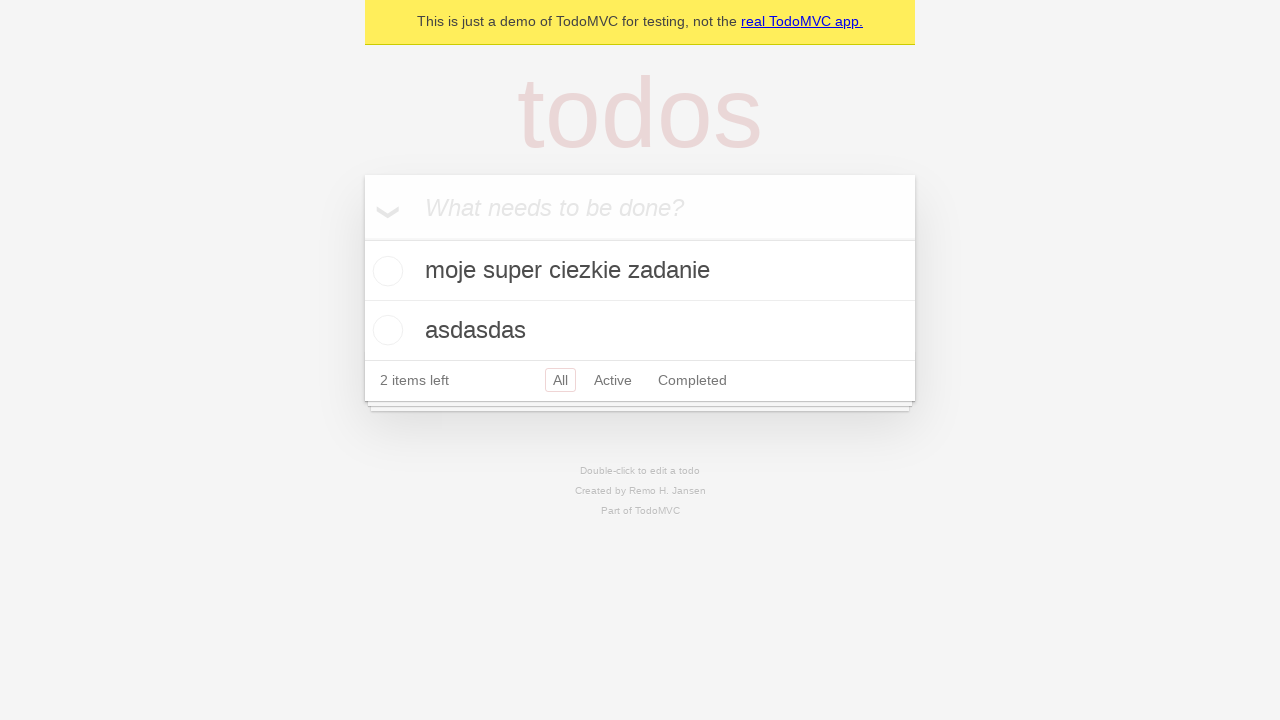

Second todo item 'asdasdas' is visible on the page
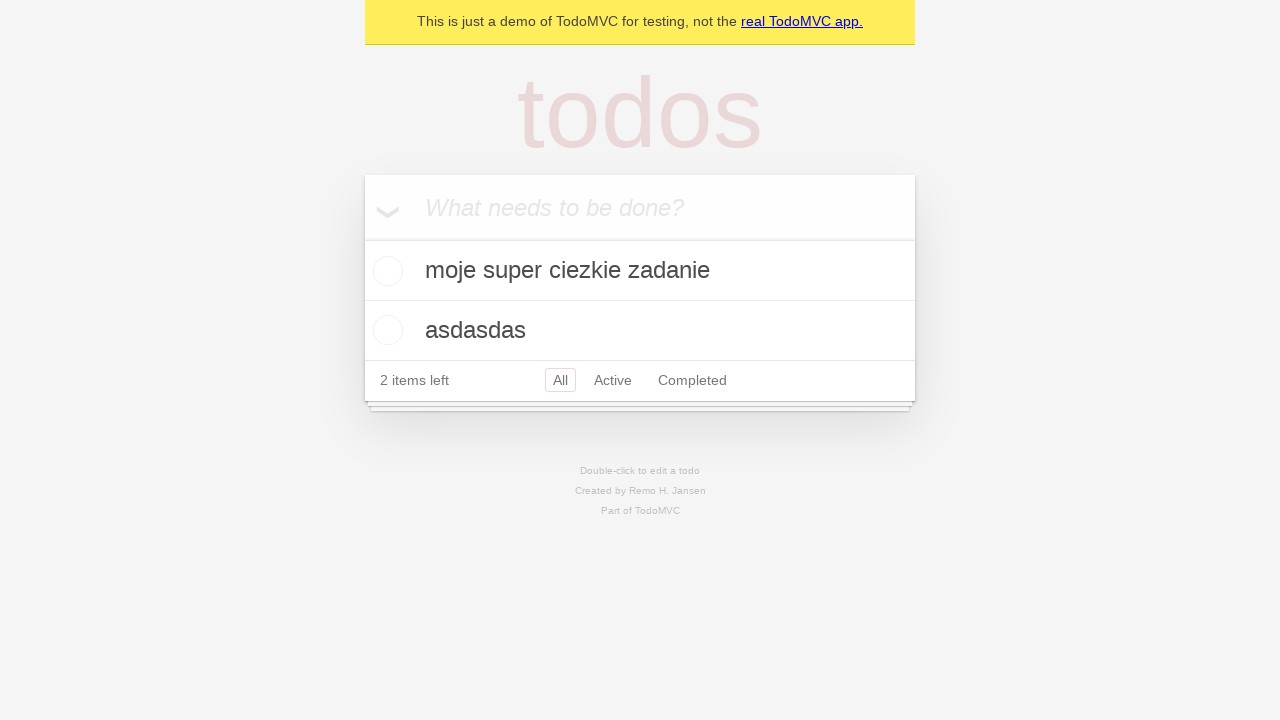

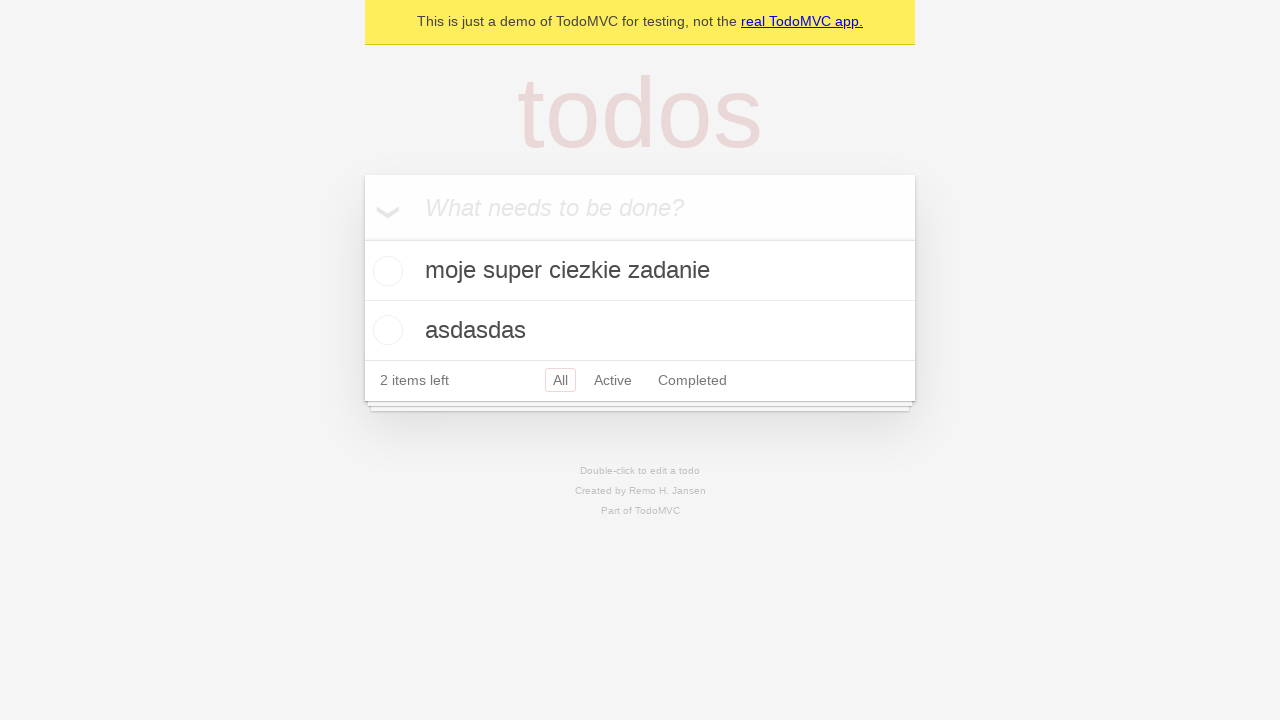